Tests mouse interaction functionality by performing double-click and right-click actions on different buttons

Starting URL: https://demoqa.com/buttons

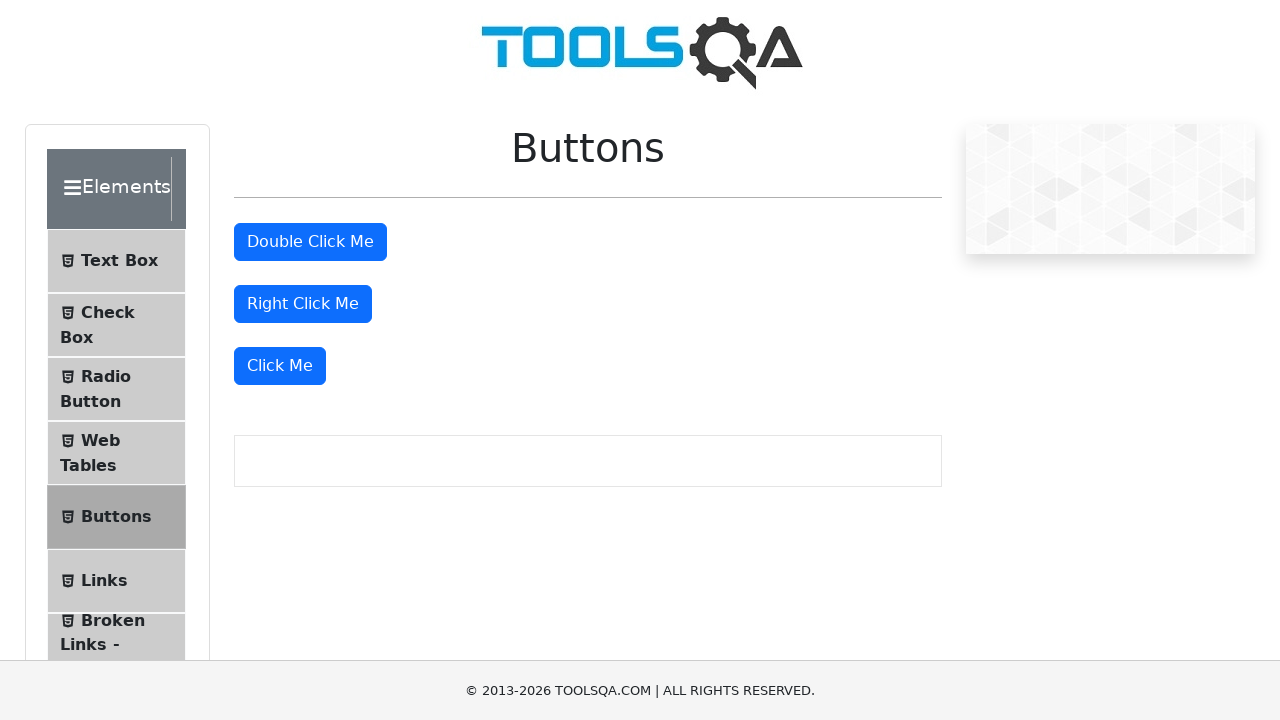

Located the double-click button element
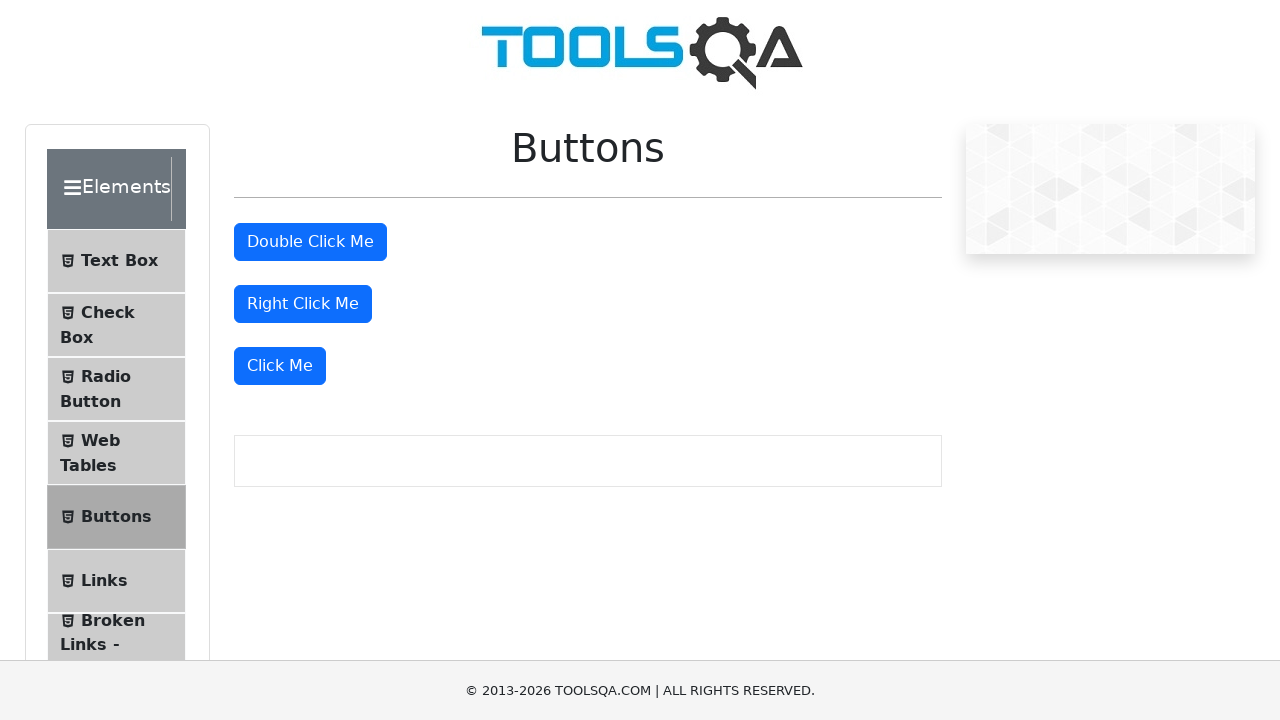

Located the right-click button element
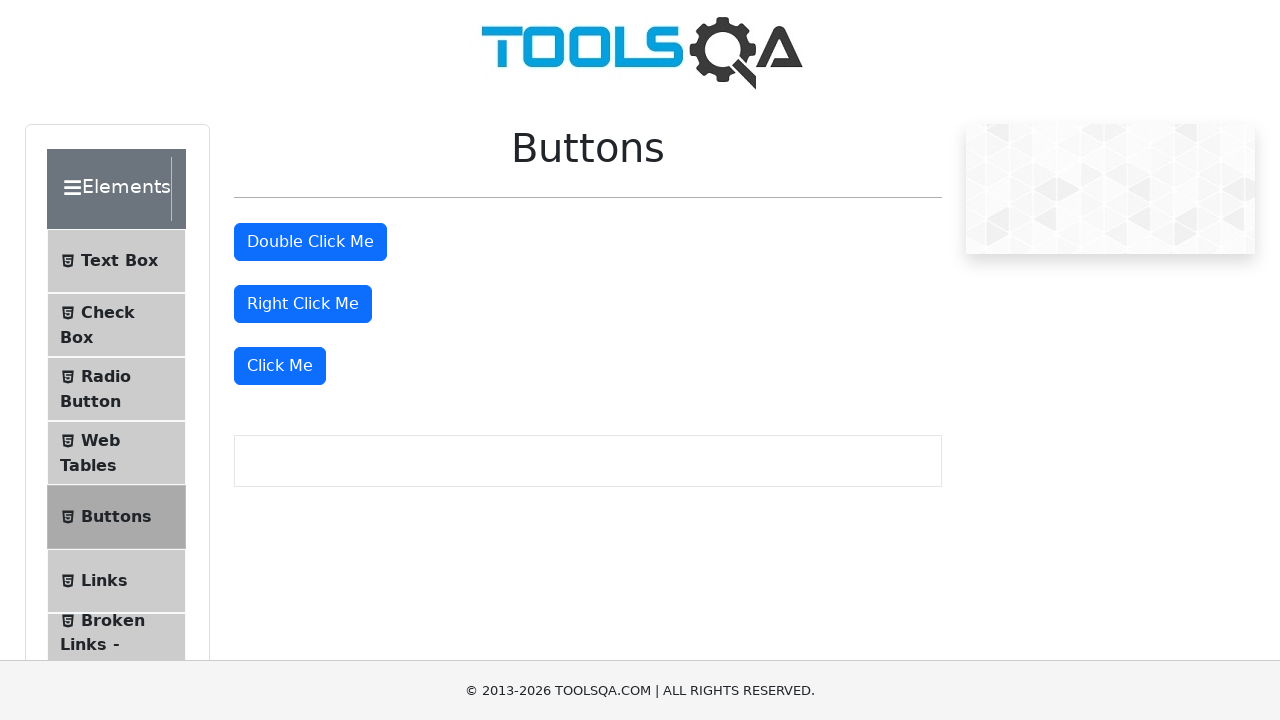

Performed double-click action on double-click button at (310, 242) on button#doubleClickBtn
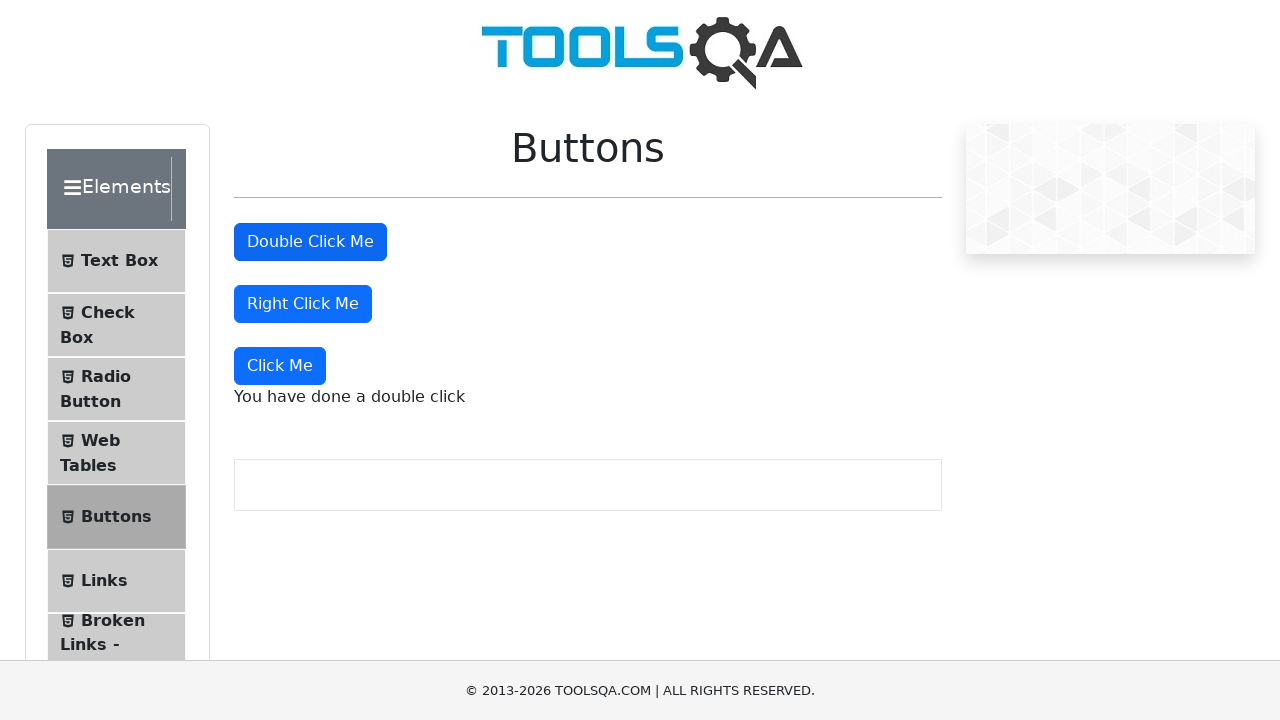

Waited 1 second between mouse actions
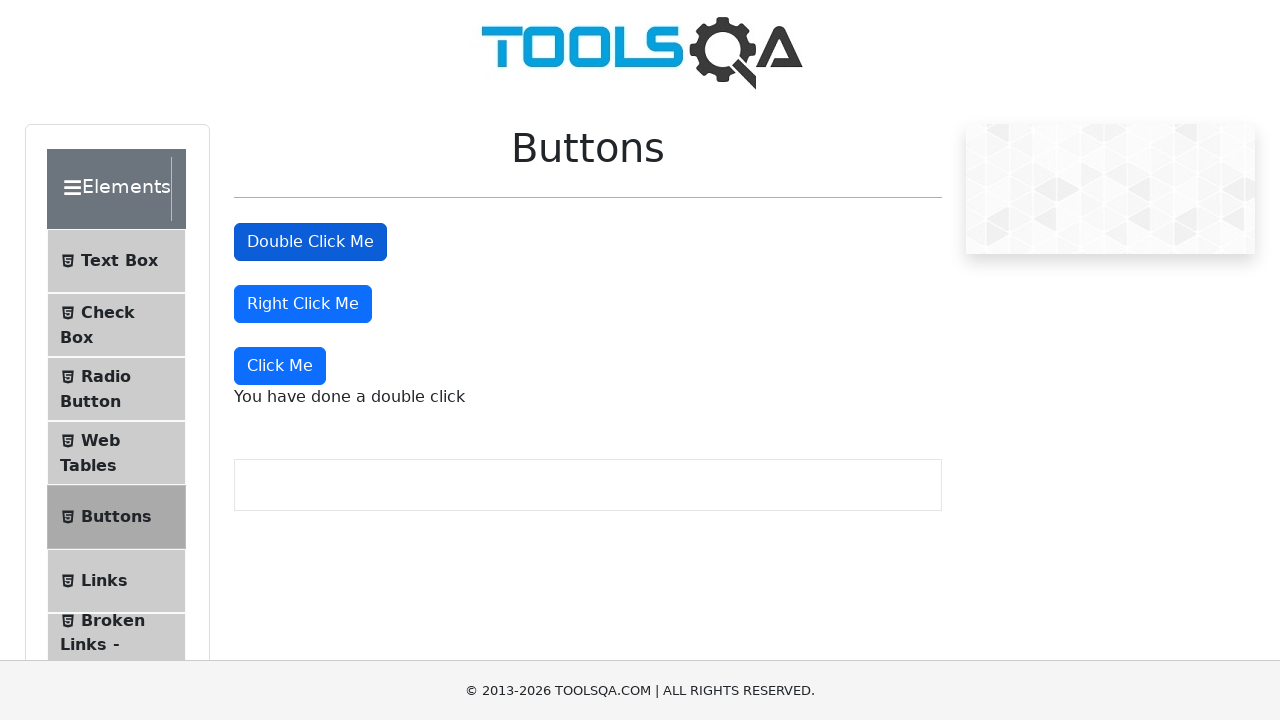

Performed right-click action on right-click button at (303, 304) on button#rightClickBtn
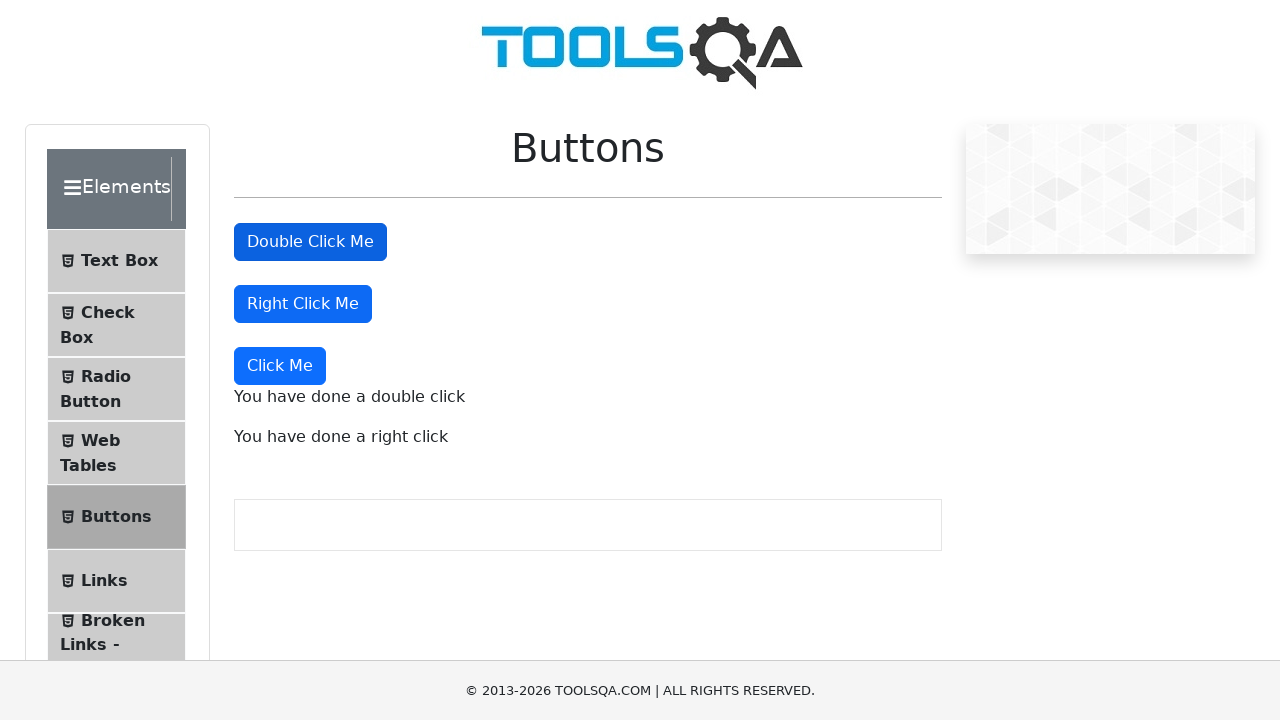

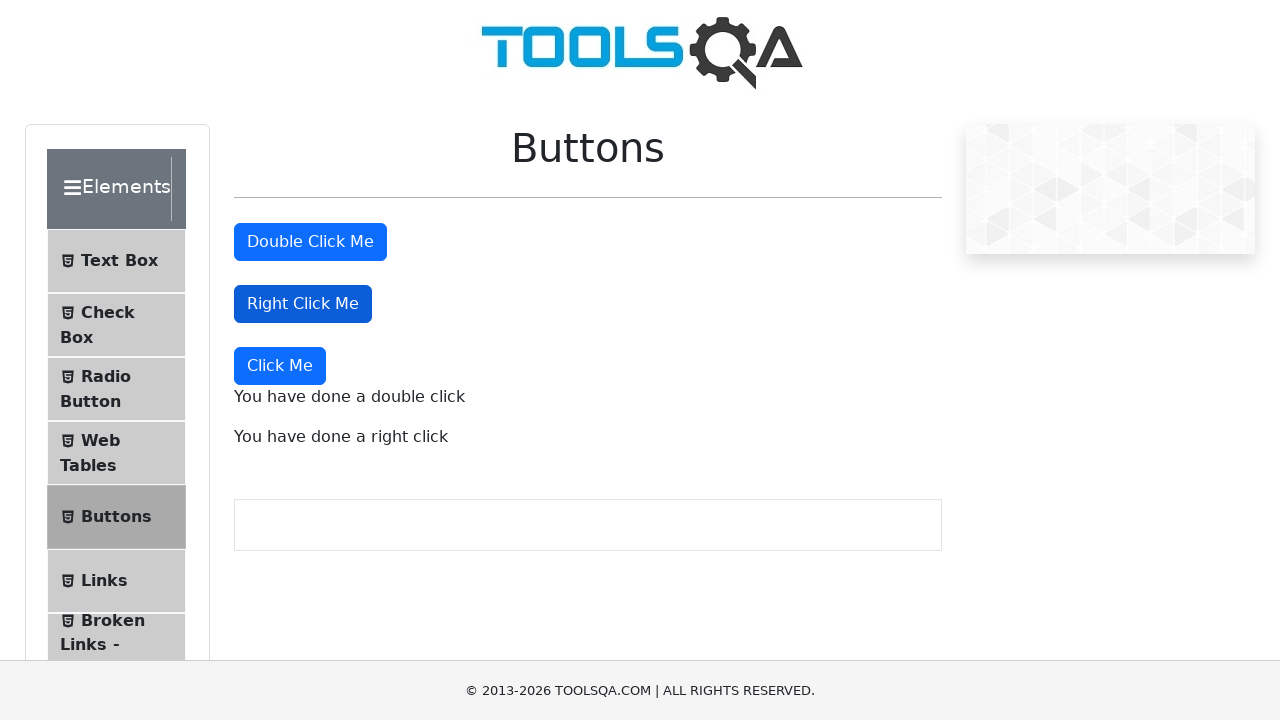